Tests navigation to photo section and verifies photos are loaded

Starting URL: https://www.sport-express.ru/tag/metallurg-mg-hokkey-270/

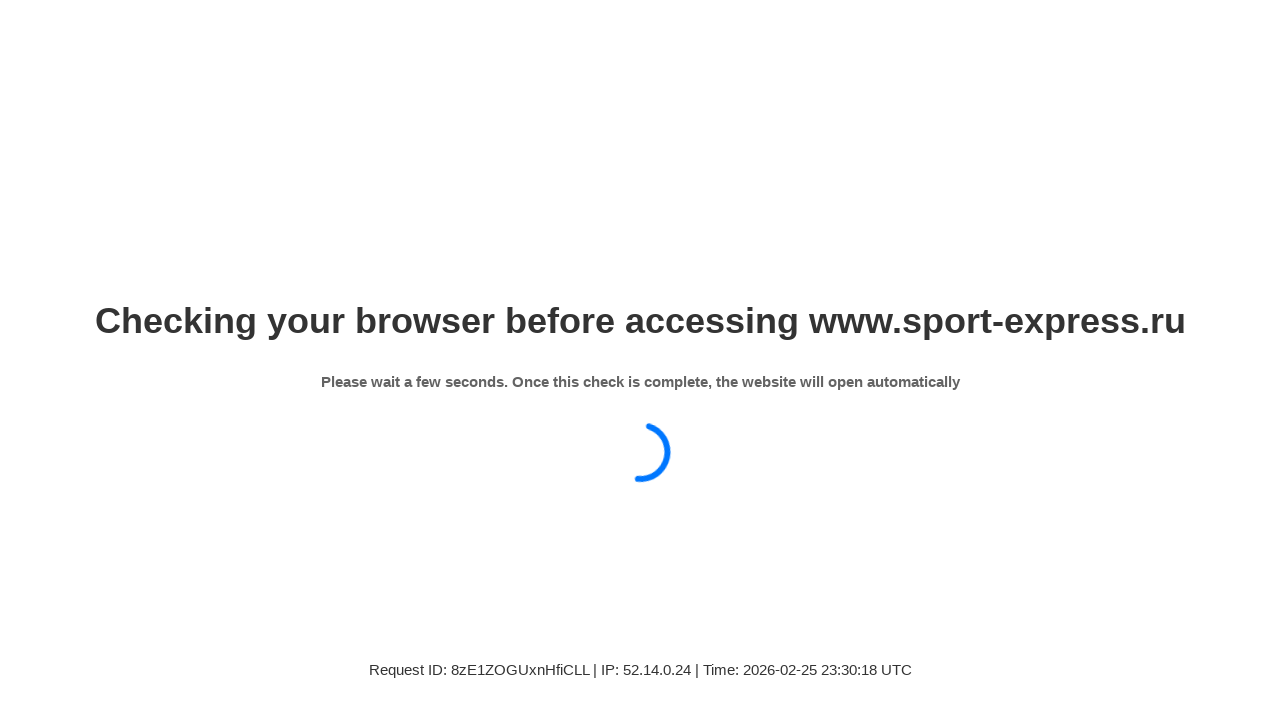

Clicked on photo filter button at (368, 564) on xpath=//a[@class='se-button se-button--rounded se-tag-profile-materials-filter__
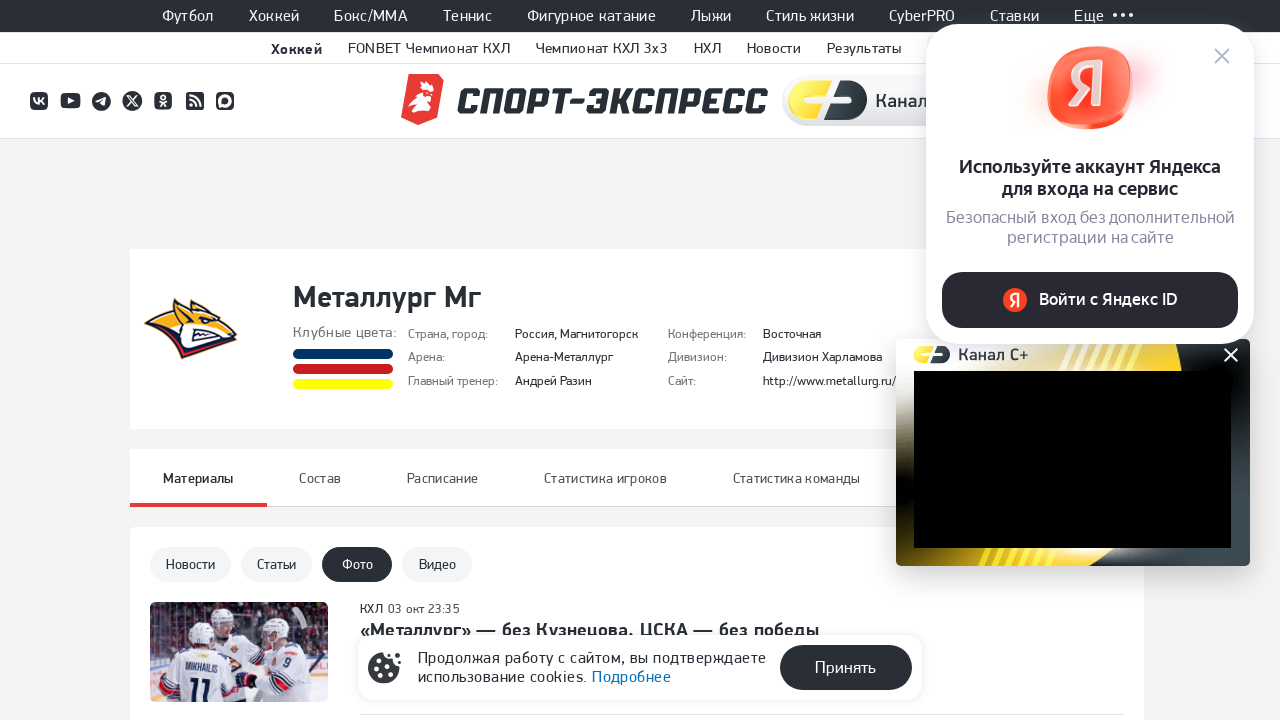

Photos loaded successfully in photo section
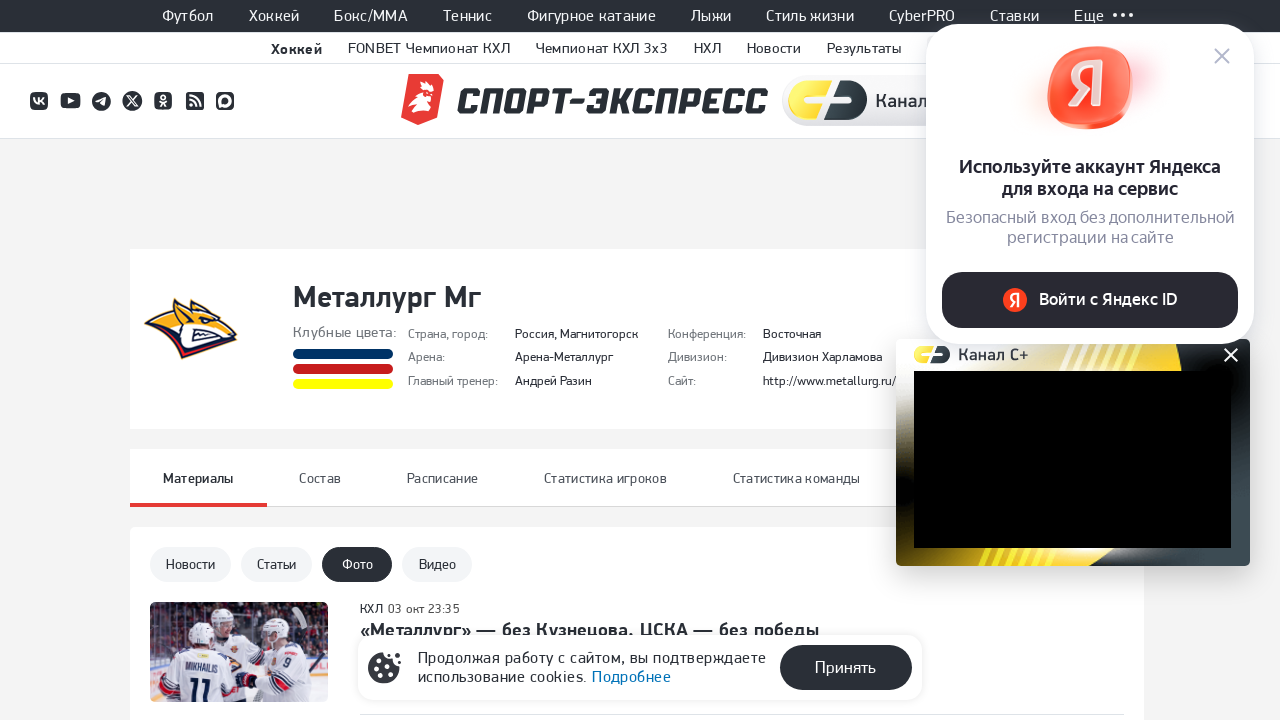

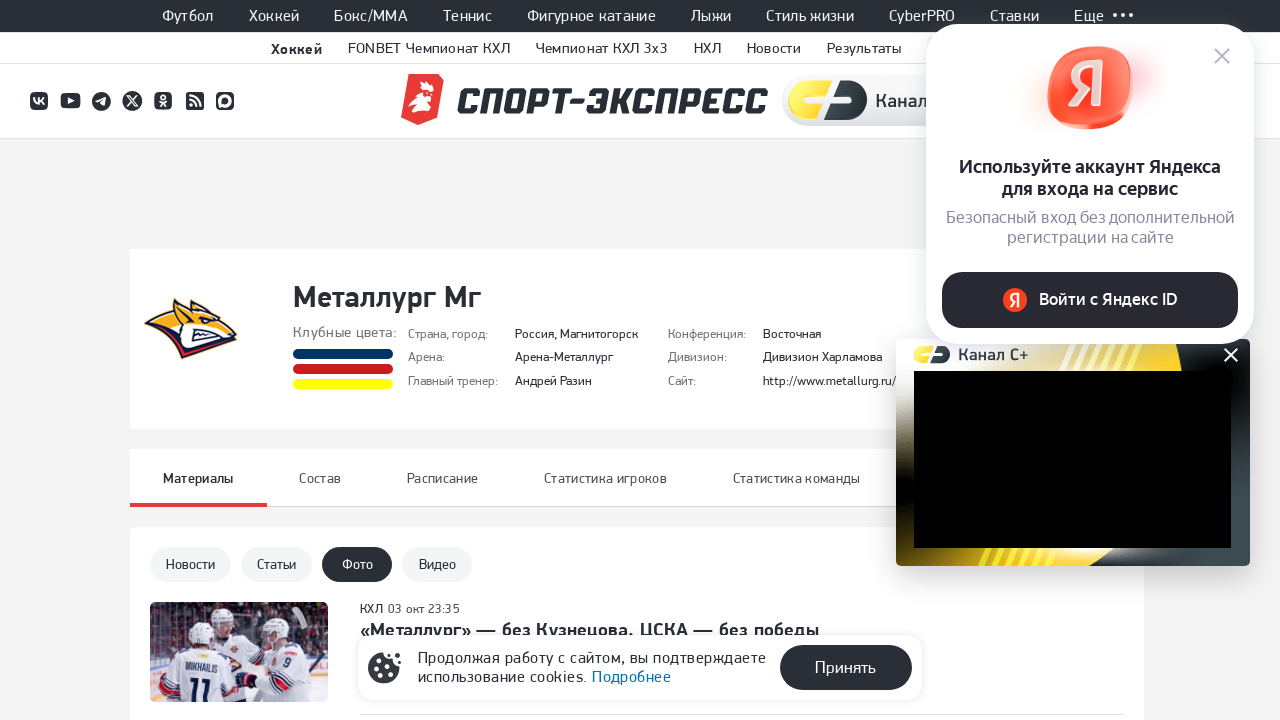